Tests a multiple dropdown element by verifying that the dropdown contains the "Blue" option in its text content

Starting URL: https://testautomationpractice.blogspot.com/

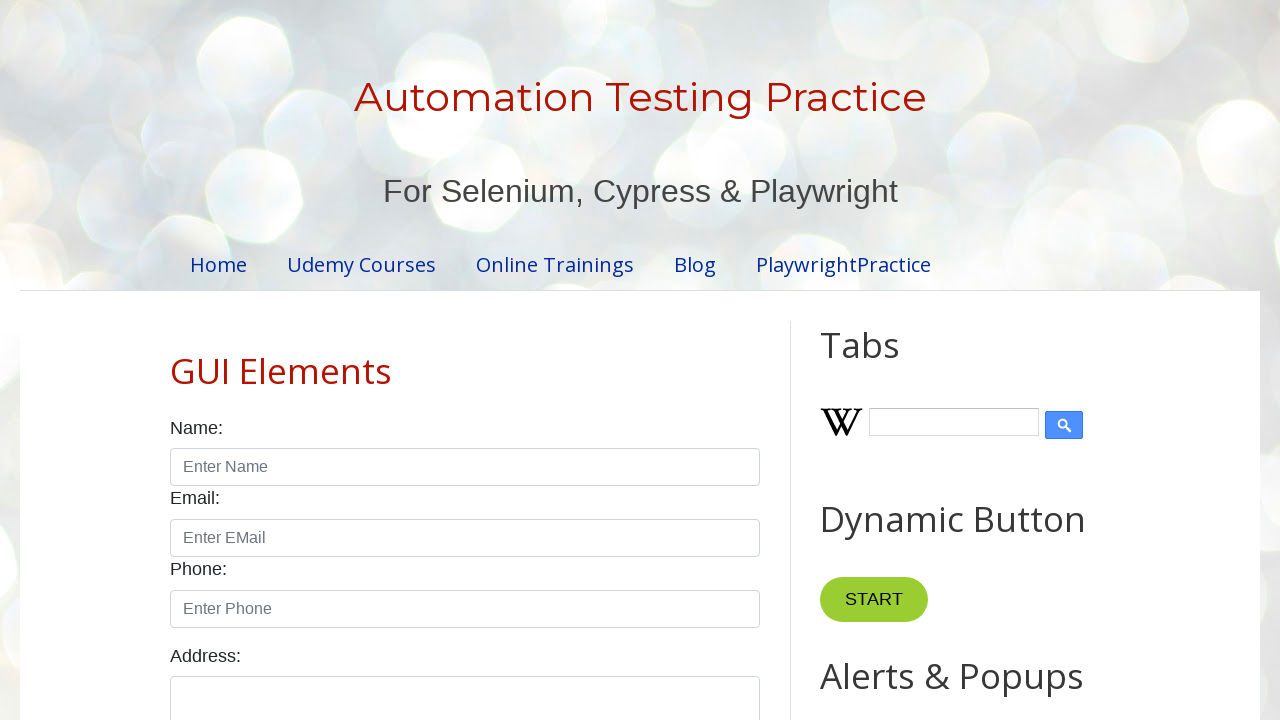

Navigated to test automation practice website
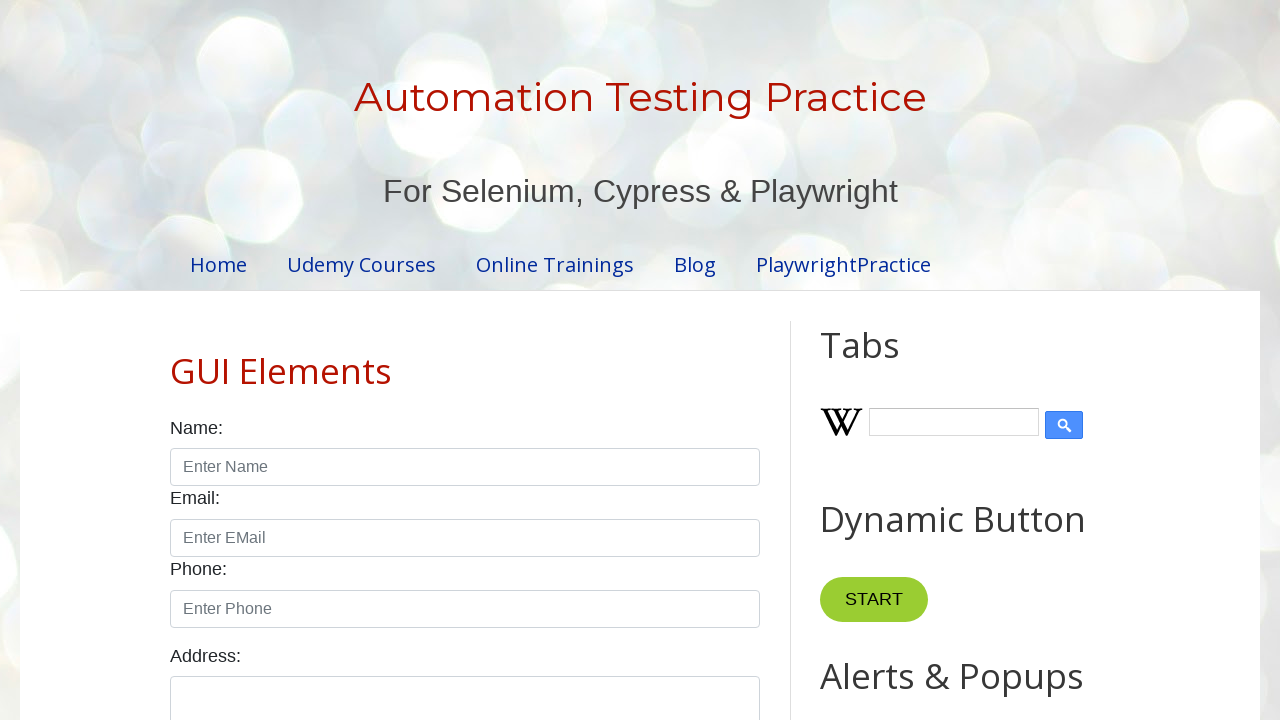

Retrieved text content from colors dropdown
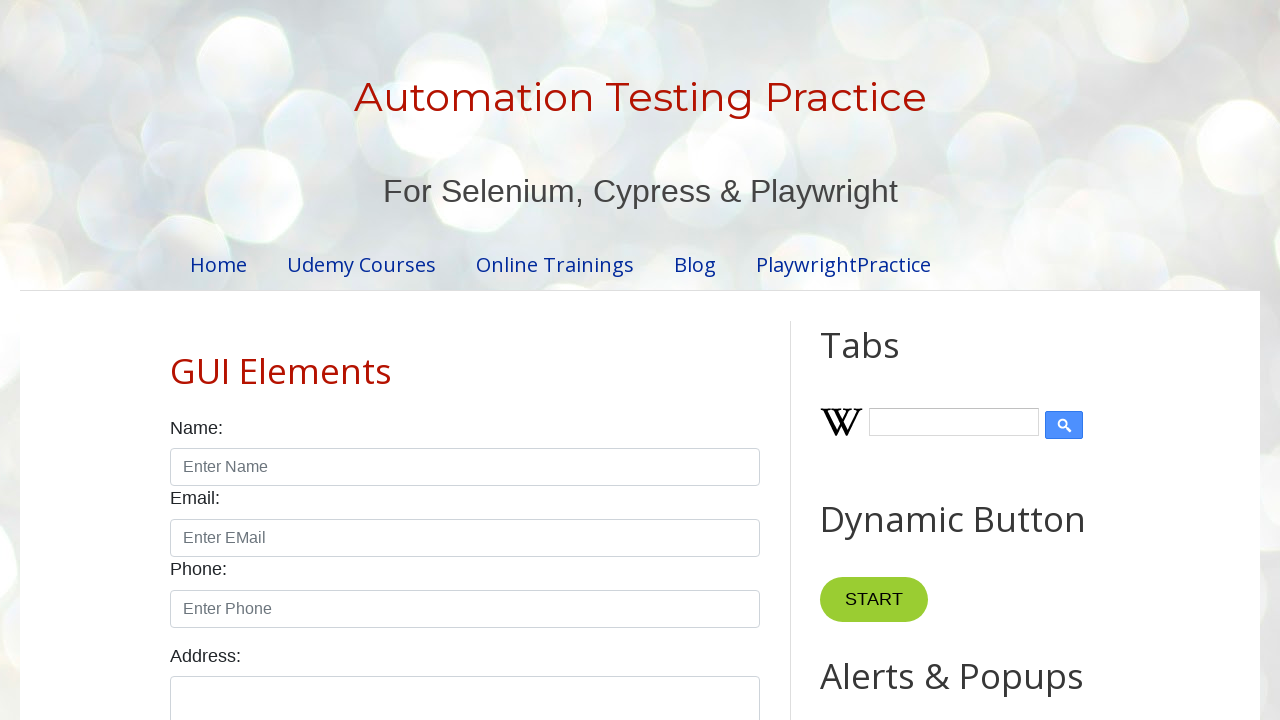

Verified that 'Blue' option is present in colors dropdown
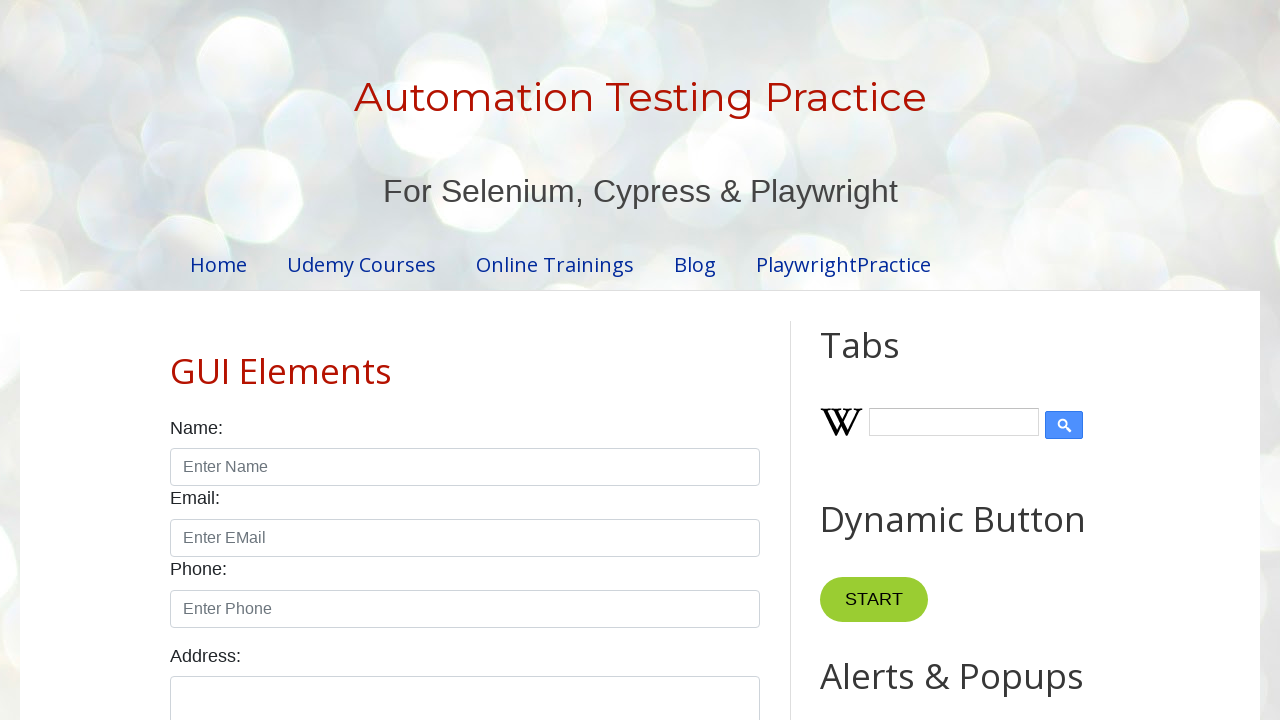

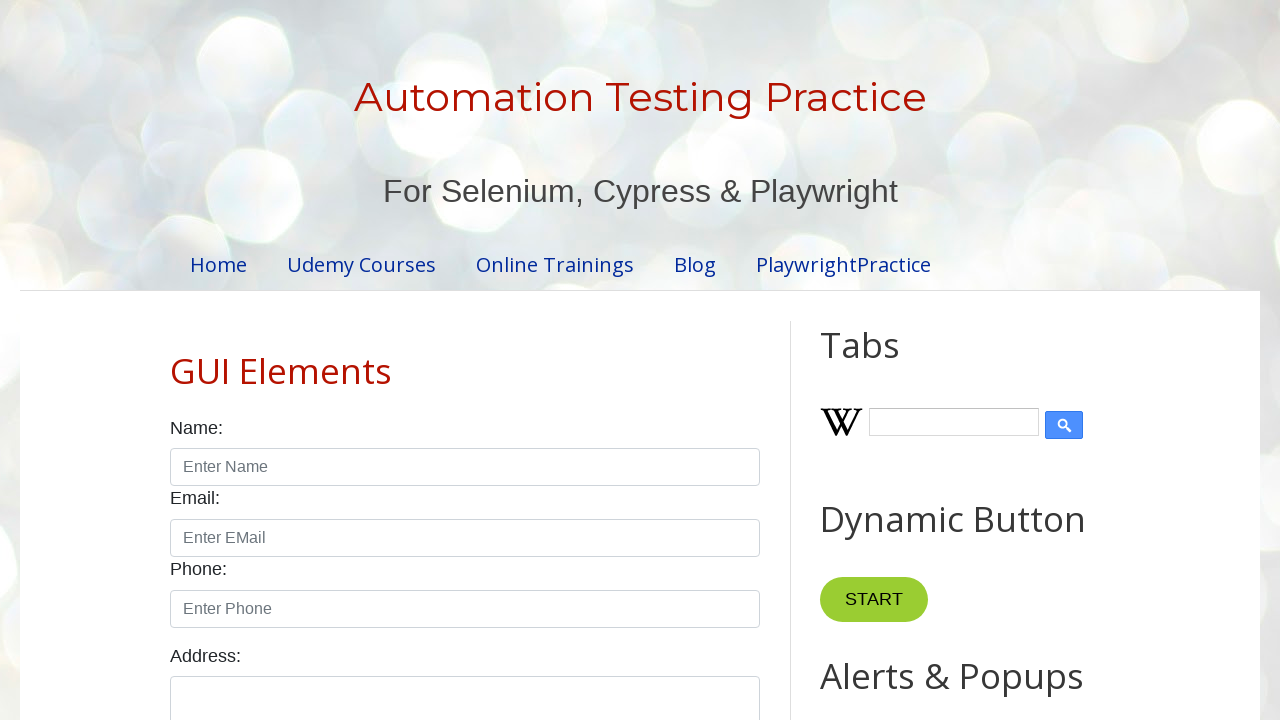